Tests file download functionality by navigating to a download page and clicking on a download link to trigger a file download.

Starting URL: https://the-internet.herokuapp.com/download

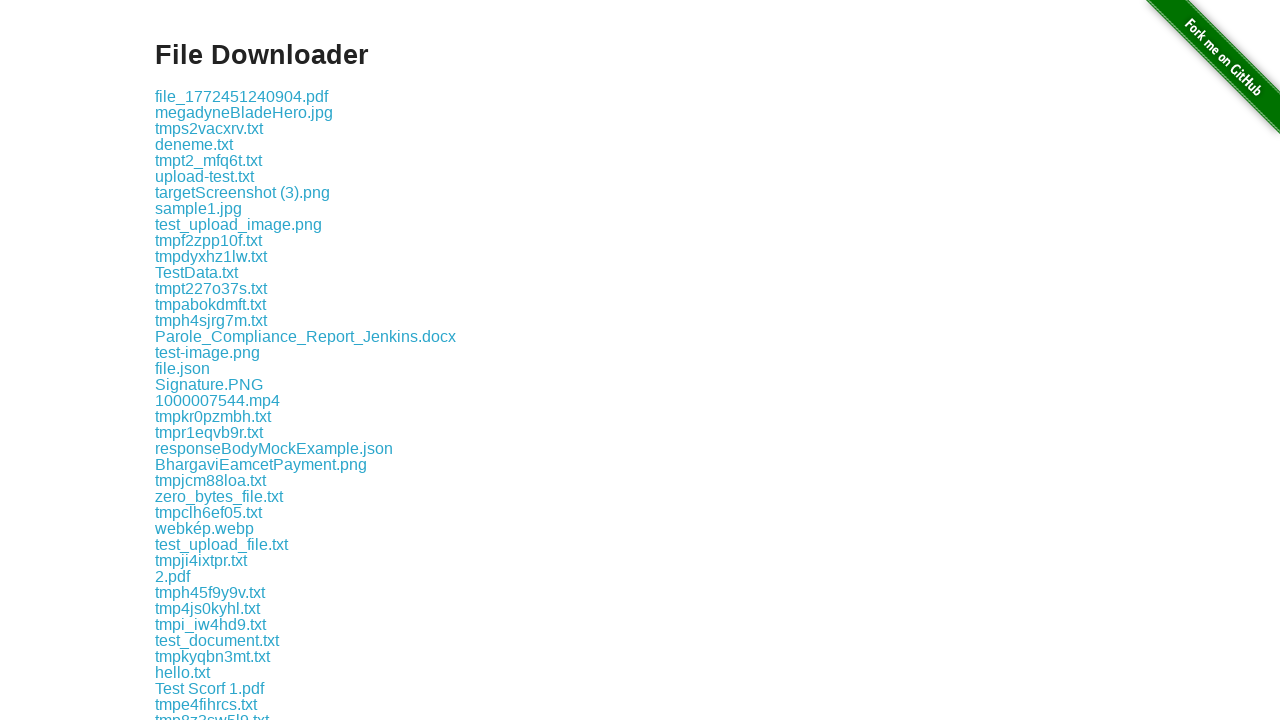

Waited for download link to load on the page
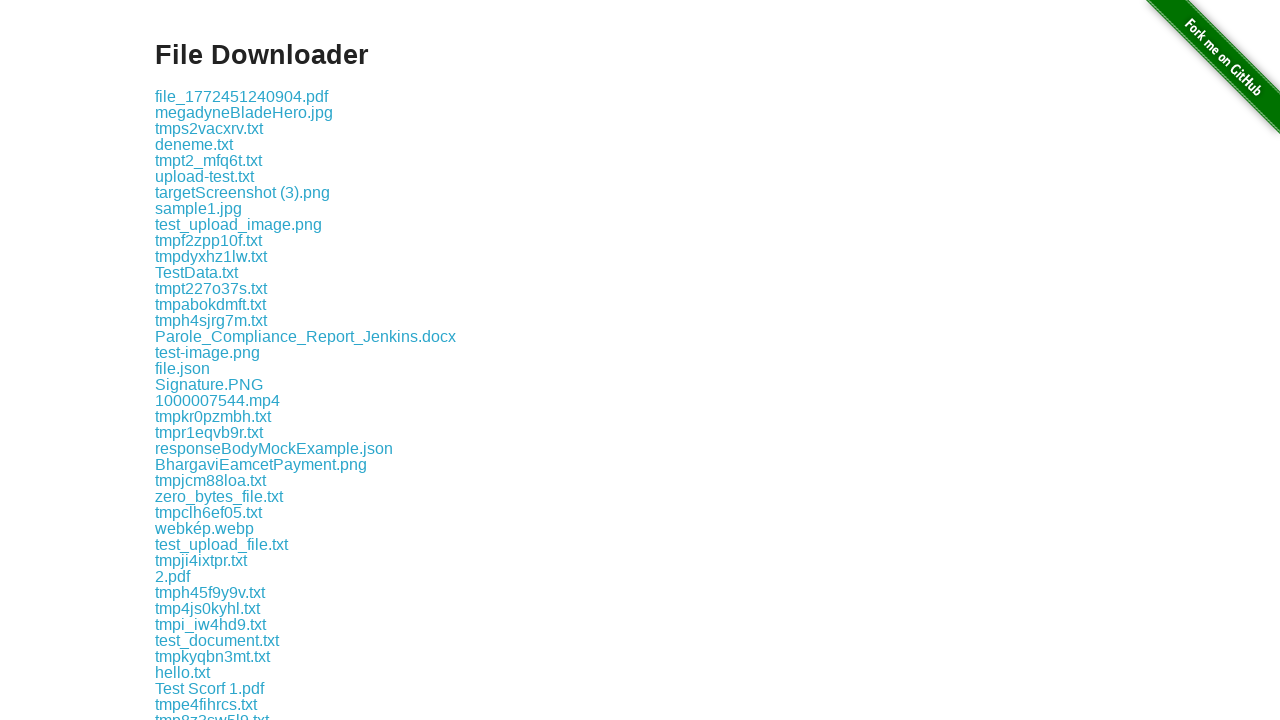

Clicked the download link to trigger file download at (242, 96) on .example a
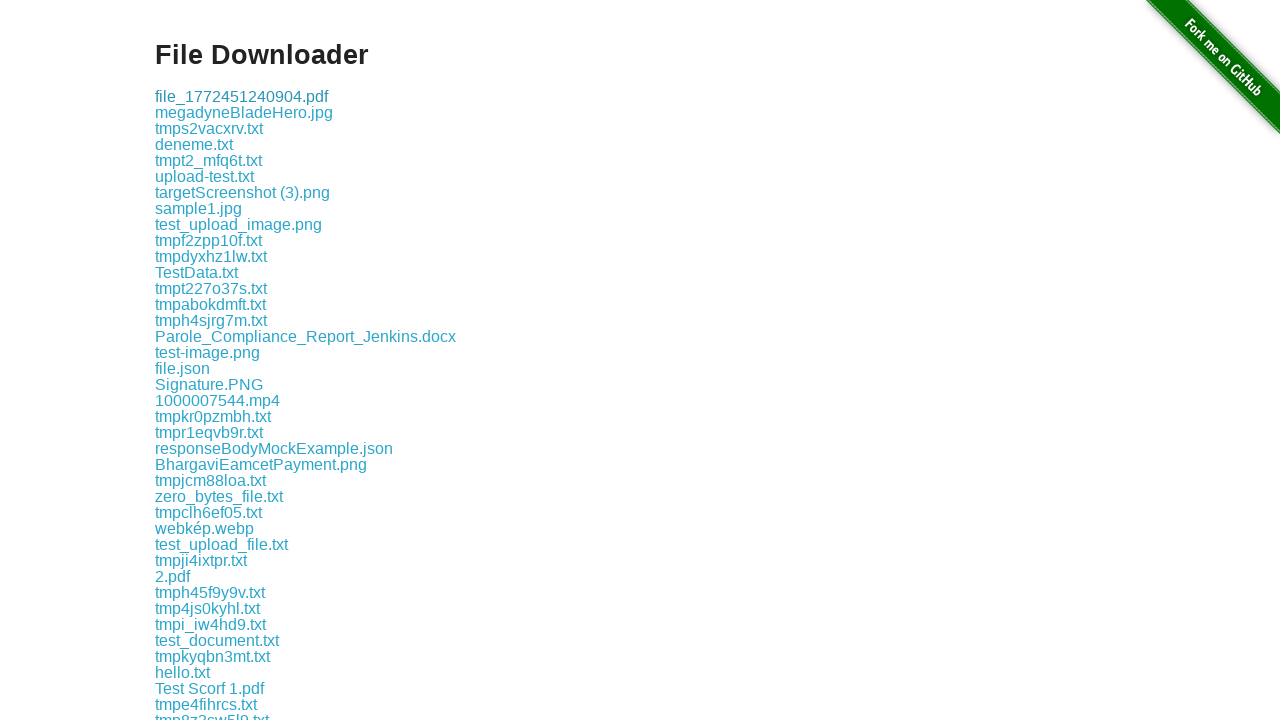

File download completed
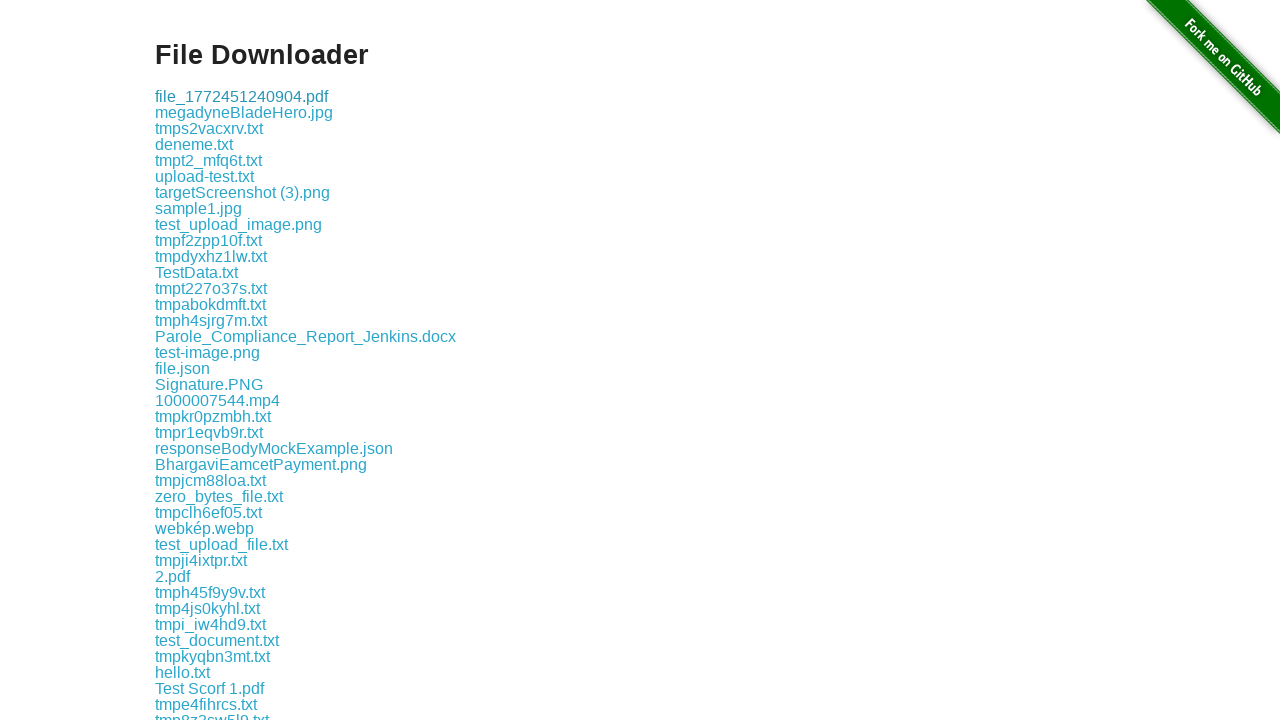

Verified that downloaded file exists and has a valid path
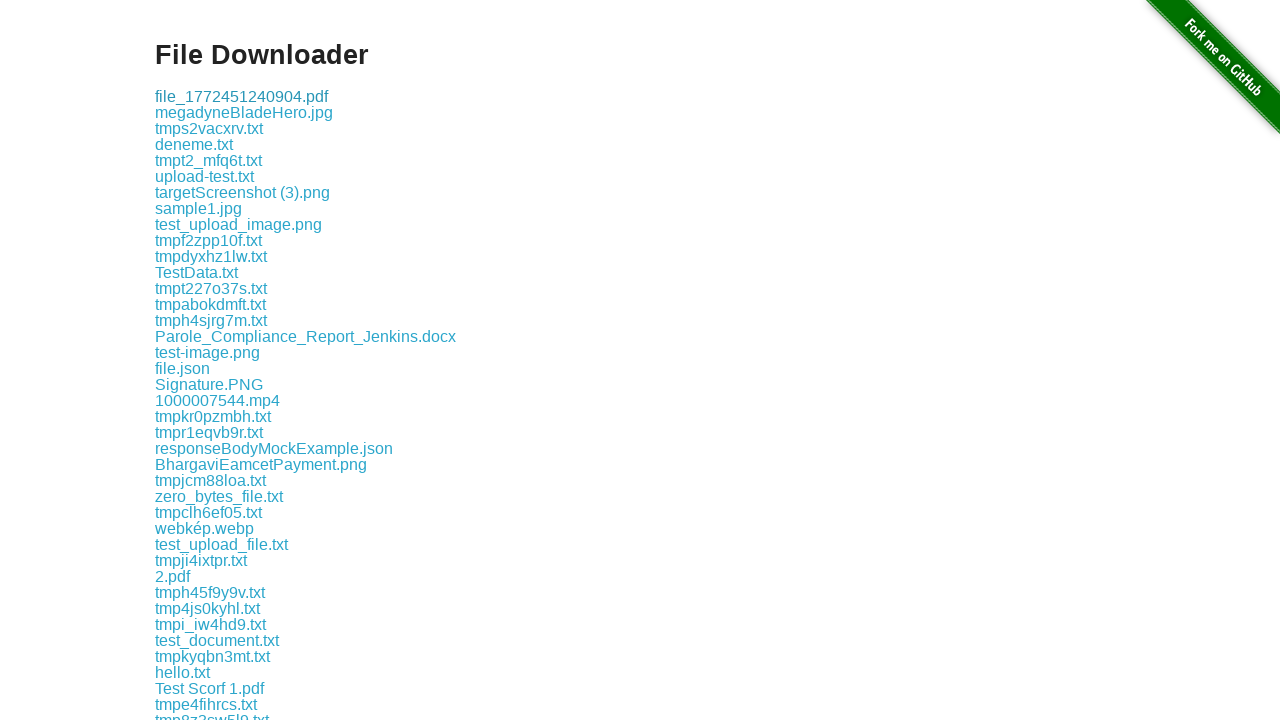

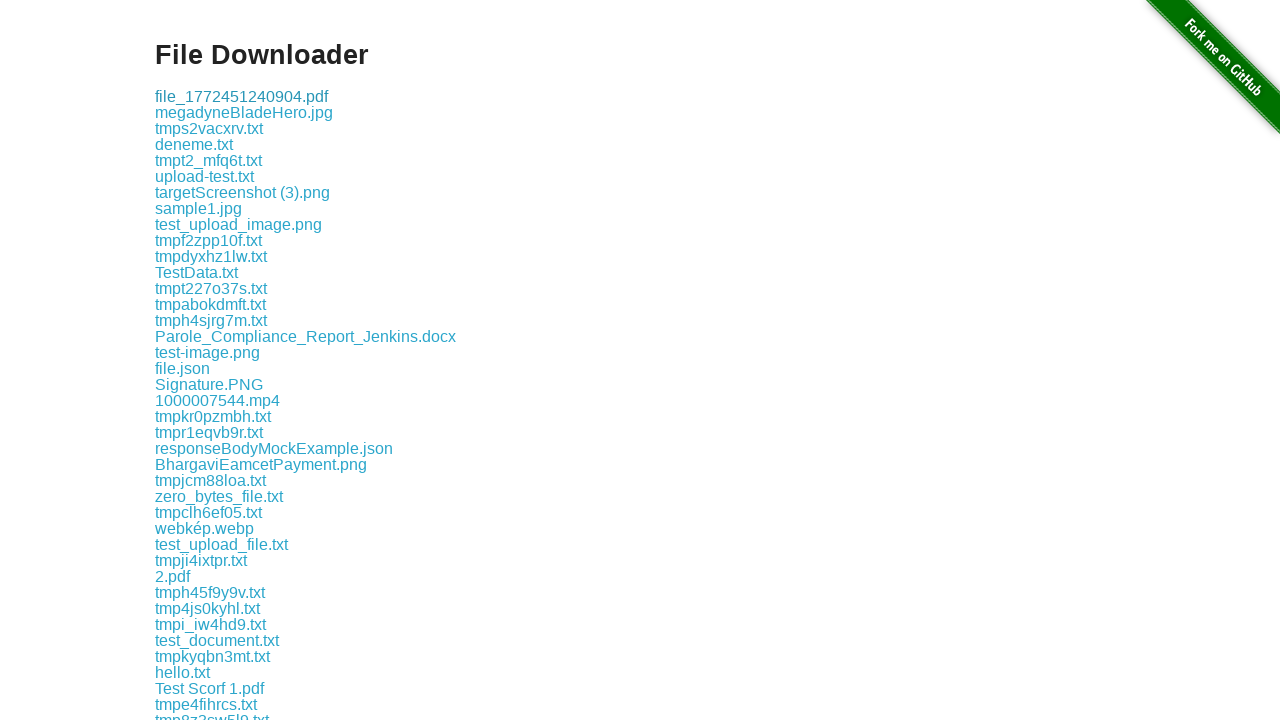